Tests JavaScript alert handling by clicking on an alert button and accepting the alert dialog

Starting URL: https://the-internet.herokuapp.com/javascript_alerts

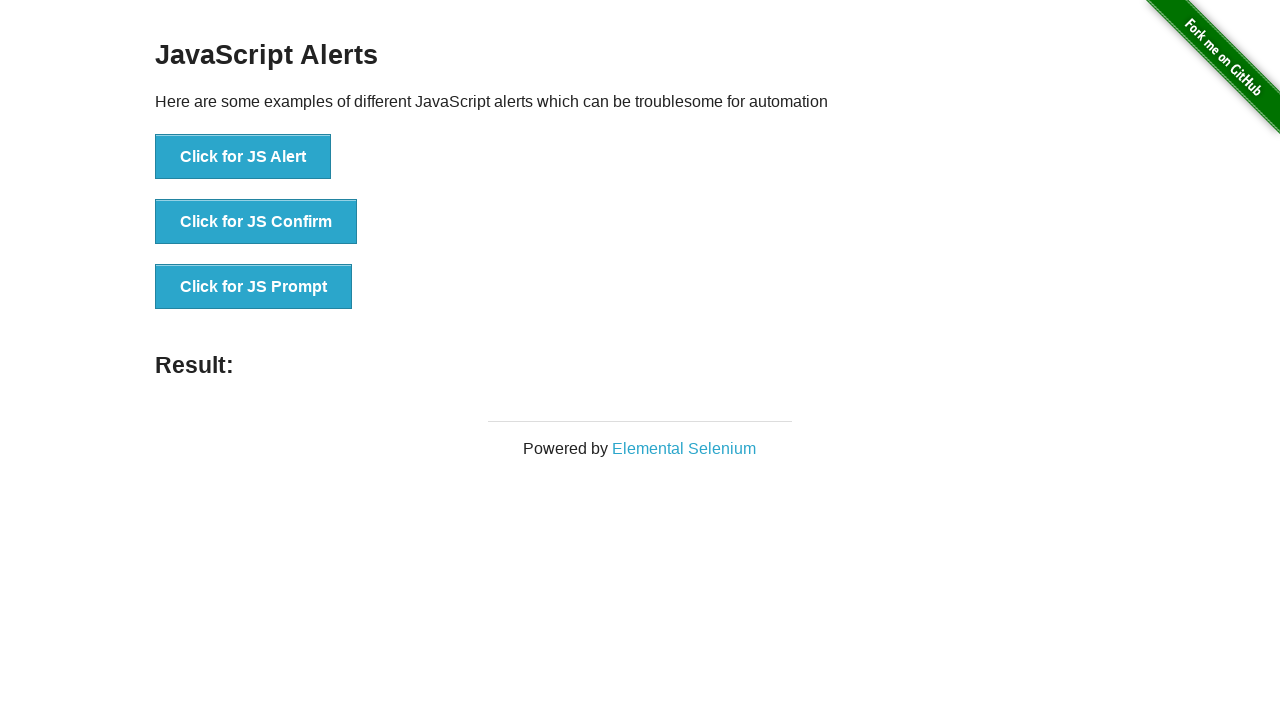

Clicked the JavaScript alert button at (243, 157) on button[onclick='jsAlert()']
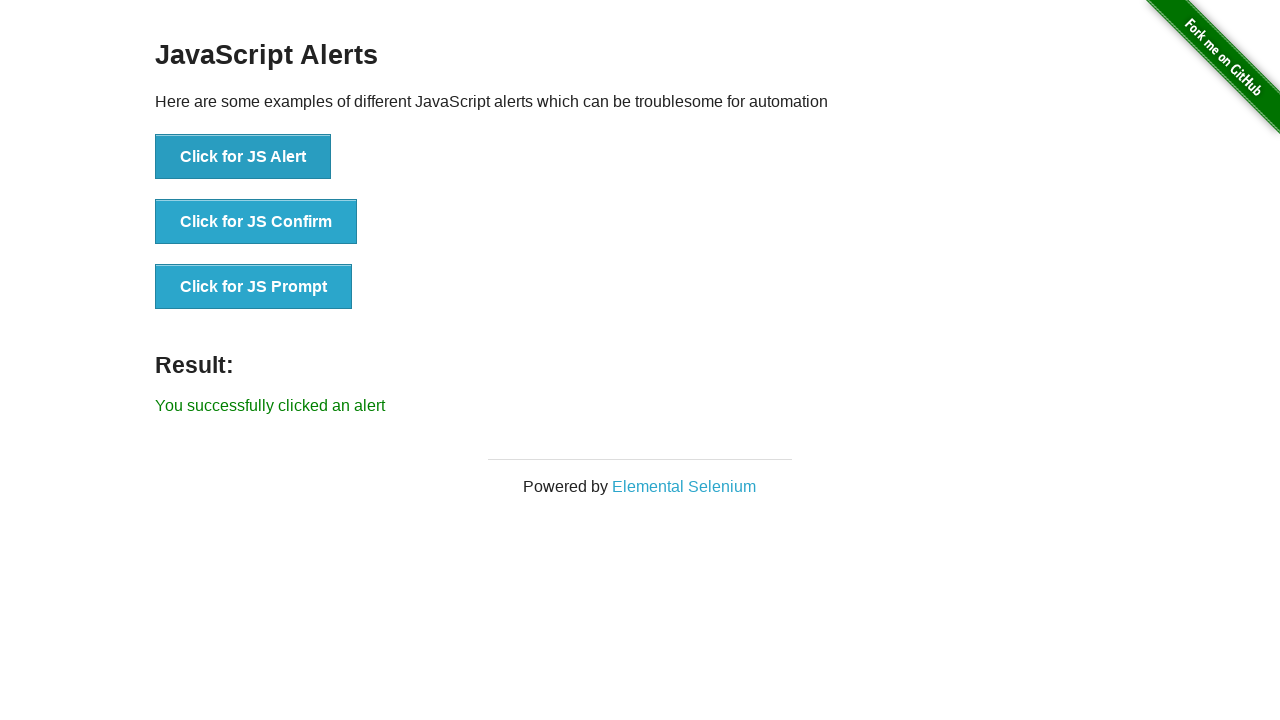

Set up dialog handler to accept alerts
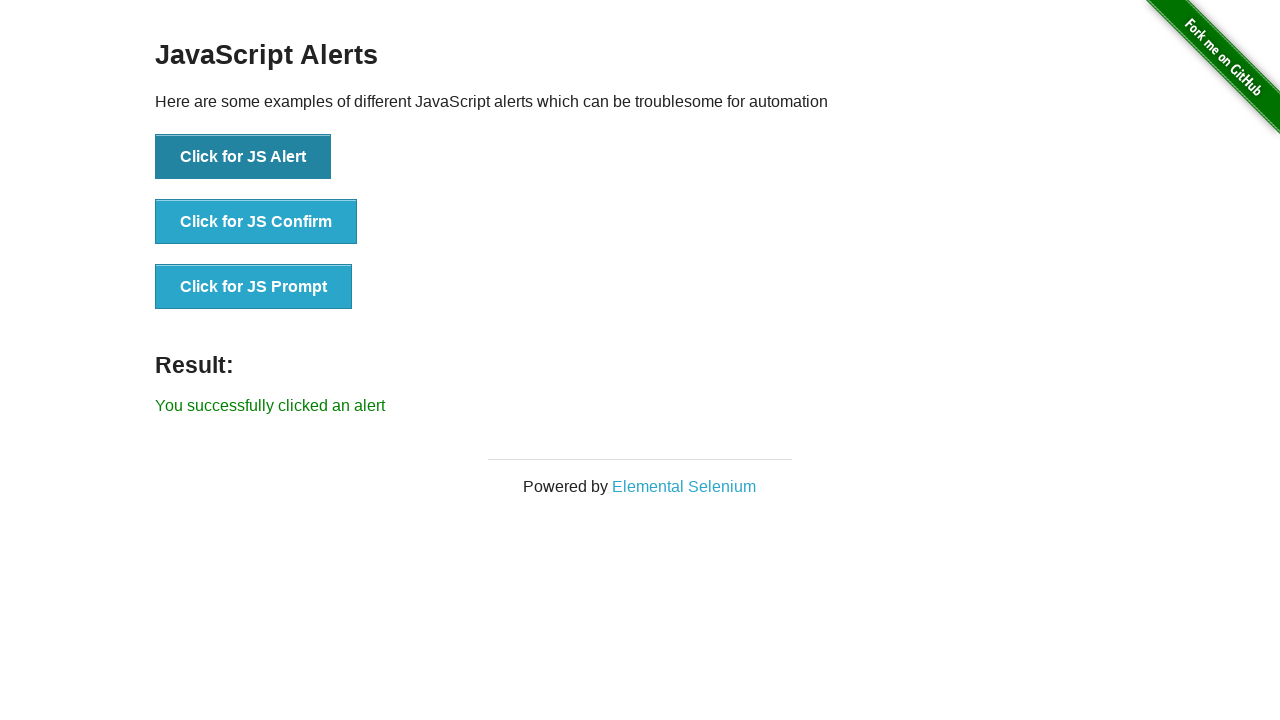

Result message appeared after accepting alert
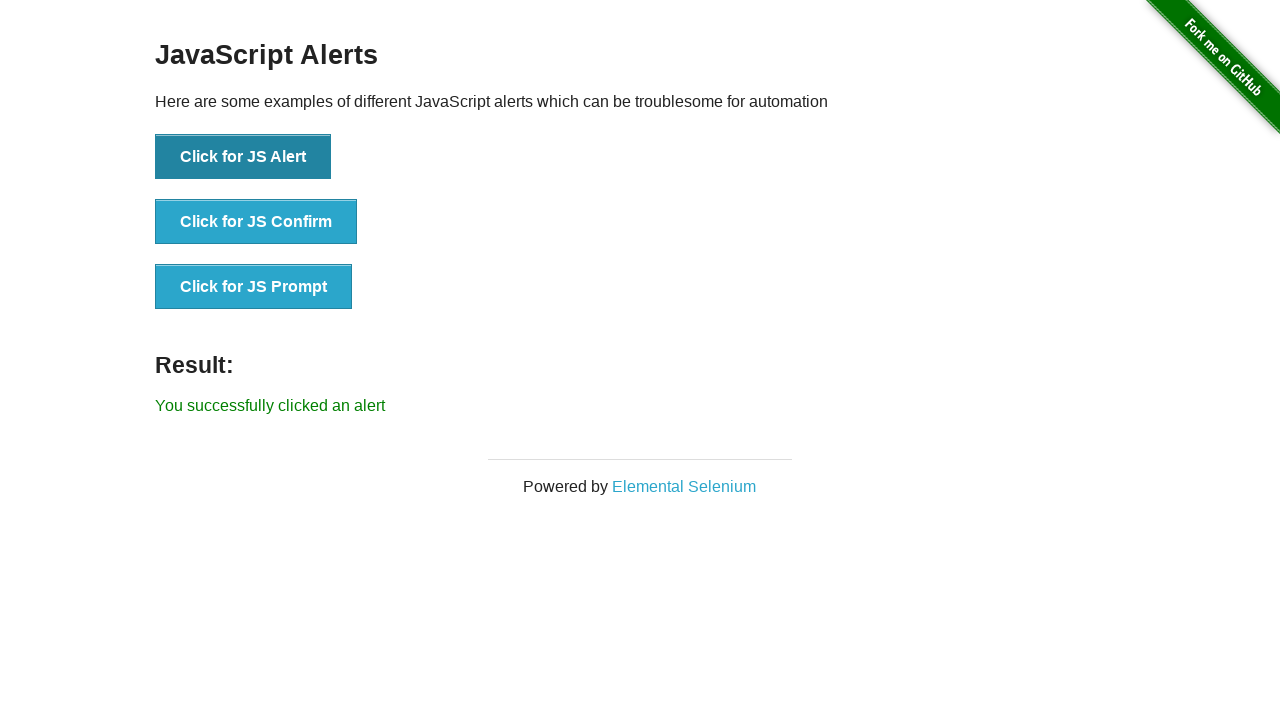

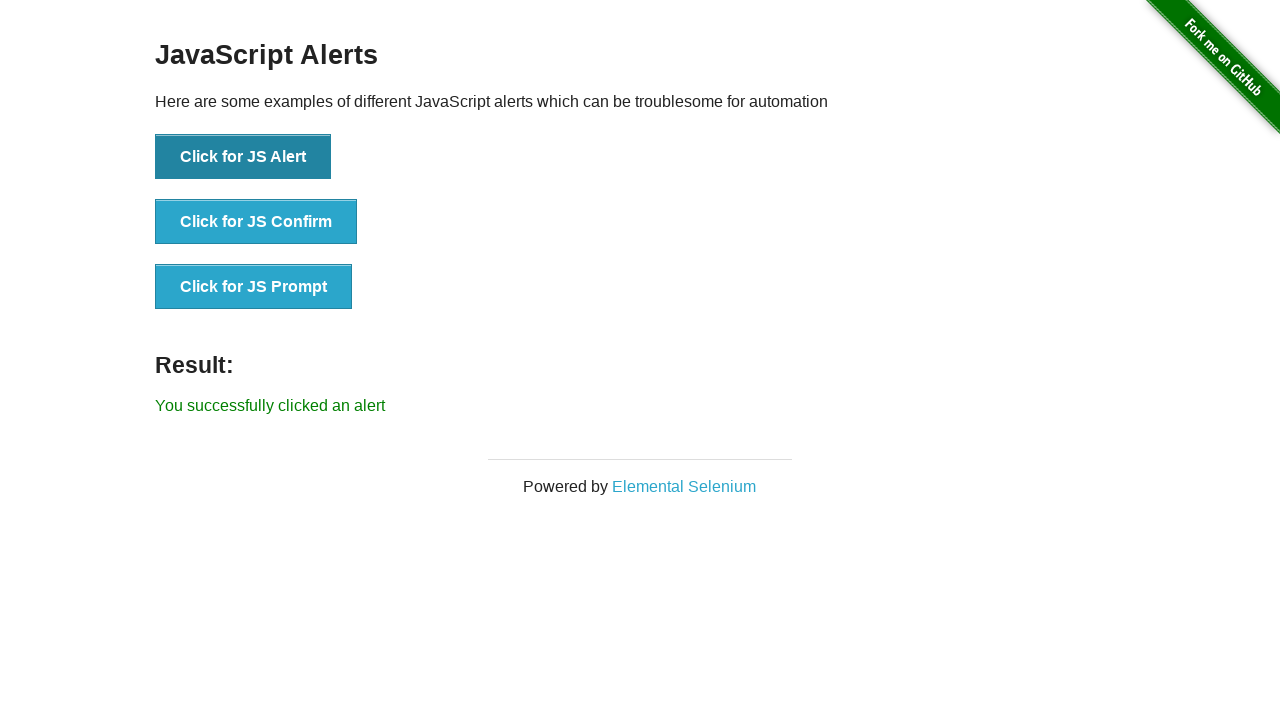